Tests login form validation by entering only username and verifying the password required error message

Starting URL: https://www.saucedemo.com/

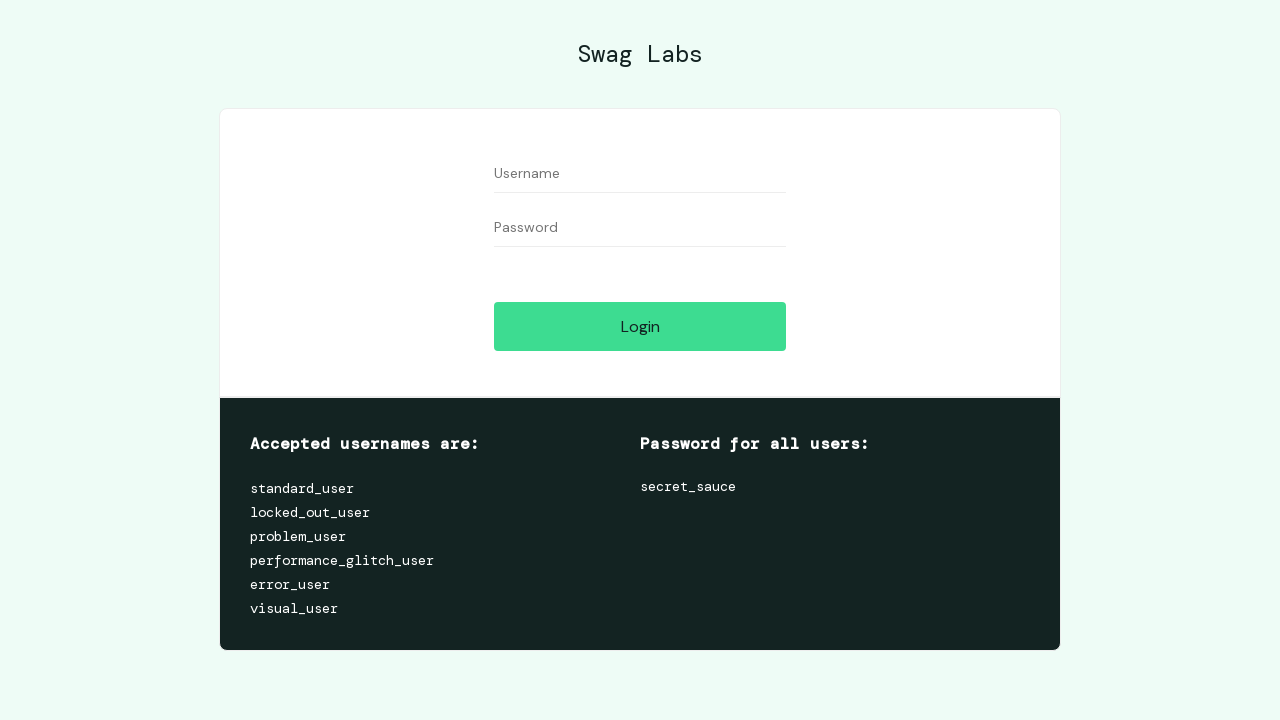

Filled username field with '1' on #user-name
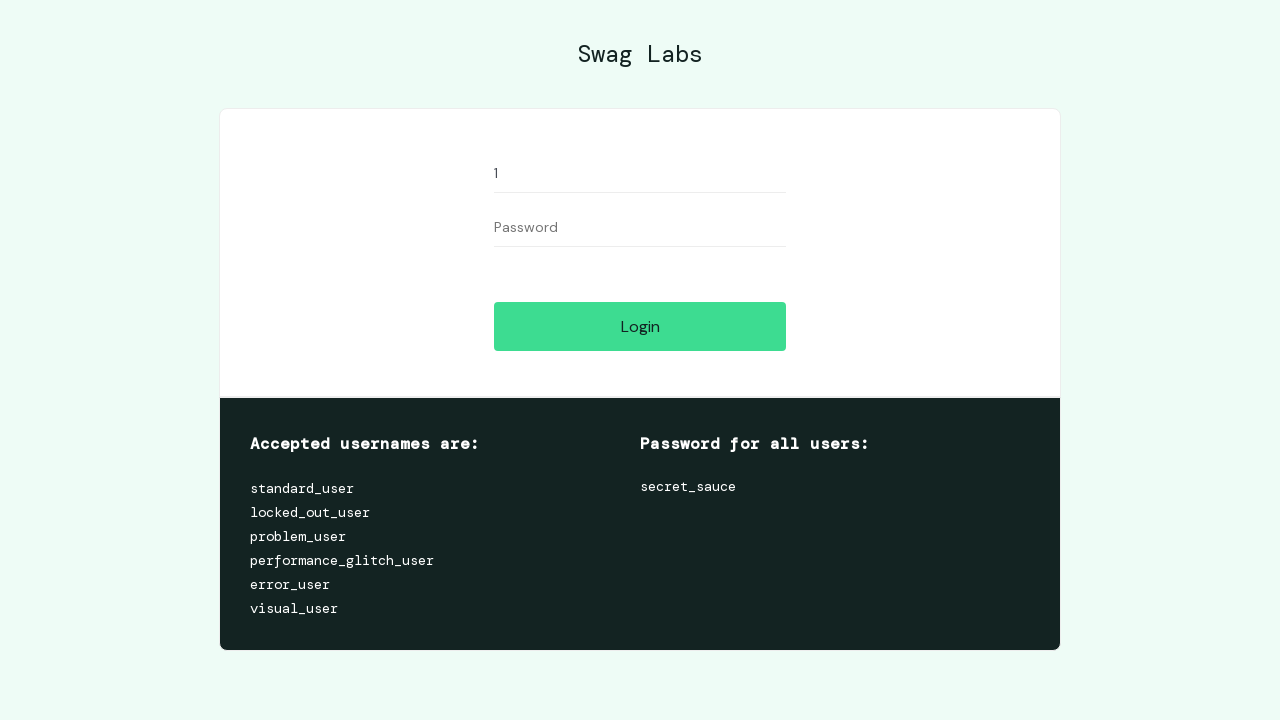

Clicked login button without entering password at (640, 326) on #login-button
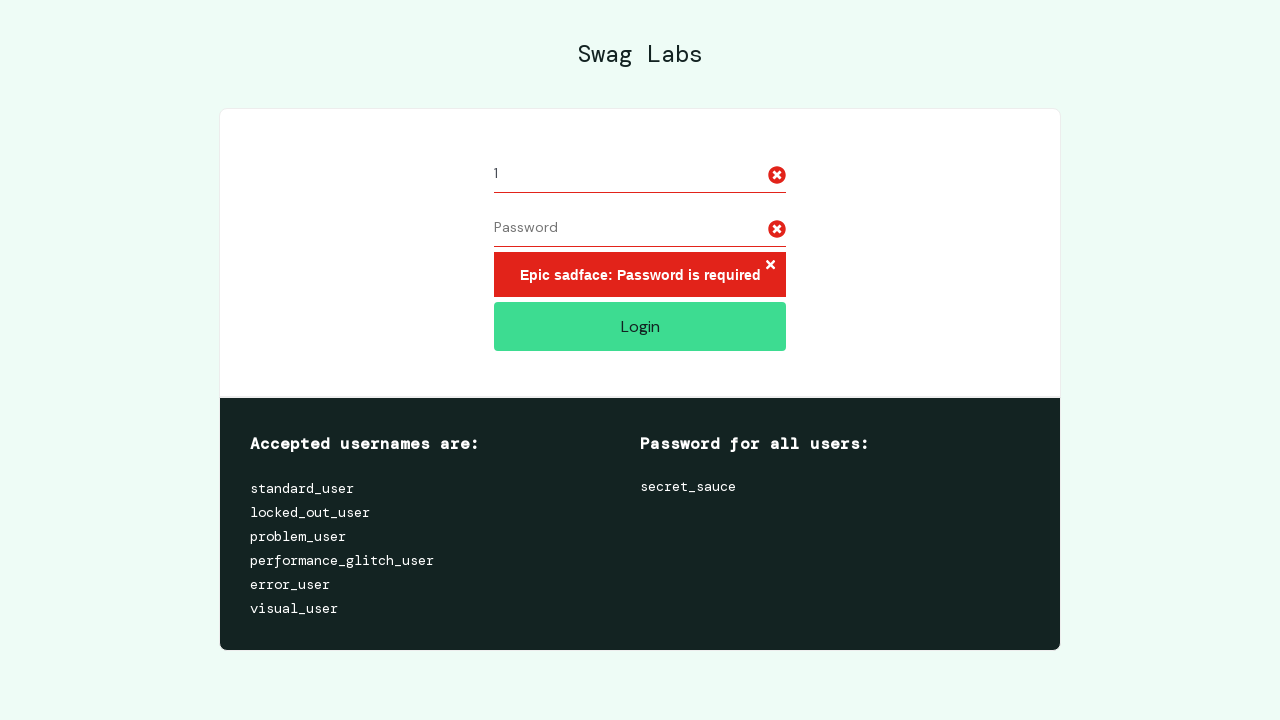

Password required error message appeared
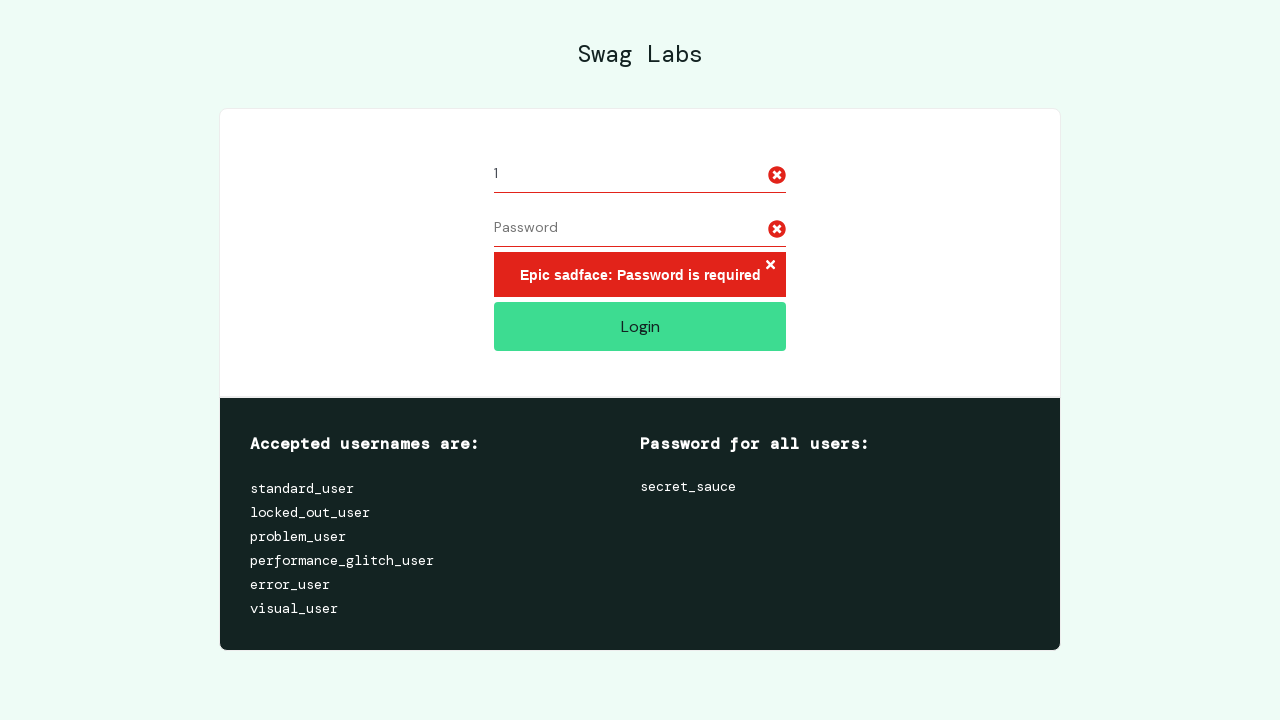

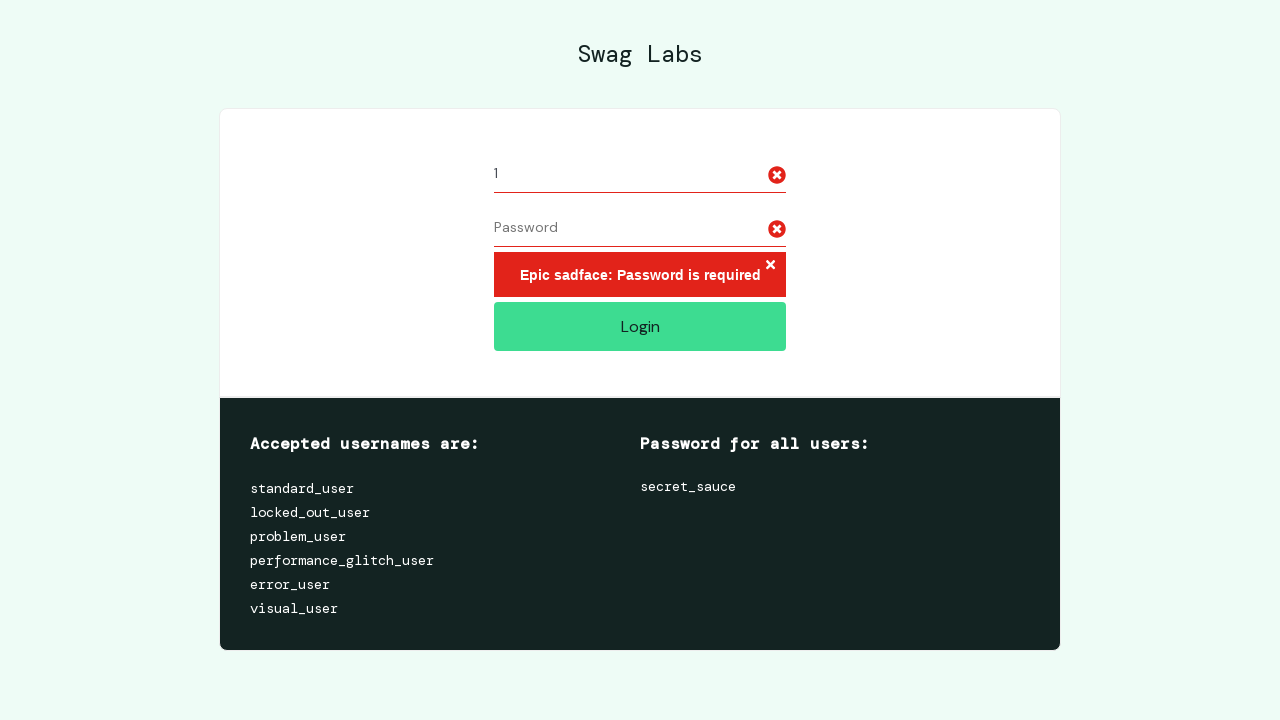